Tests clicking buttons on the page including a notification dismissal and a "load more" button

Starting URL: https://www.wealth.com.tw/lists/categories/2c6379e9-7527-442b-880a-bb9552689e06

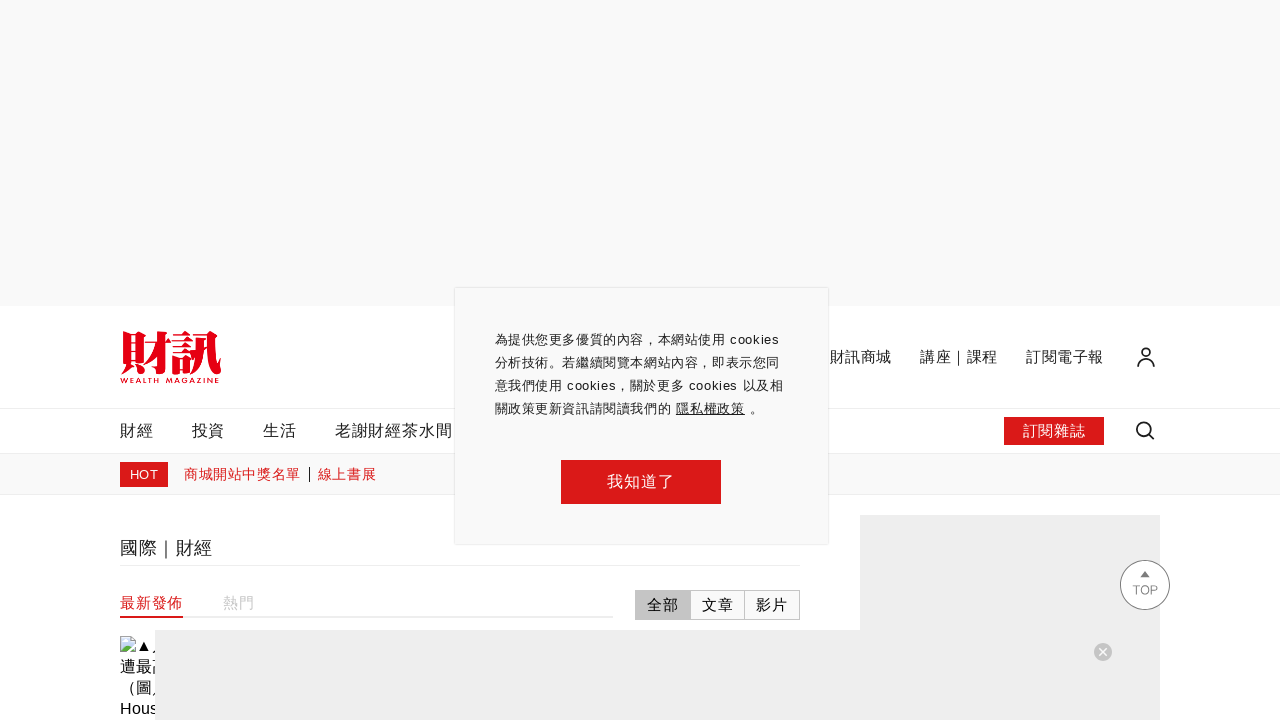

Clicked notification dismissal button '我知道了' at (641, 482) on button:has-text("我知道了")
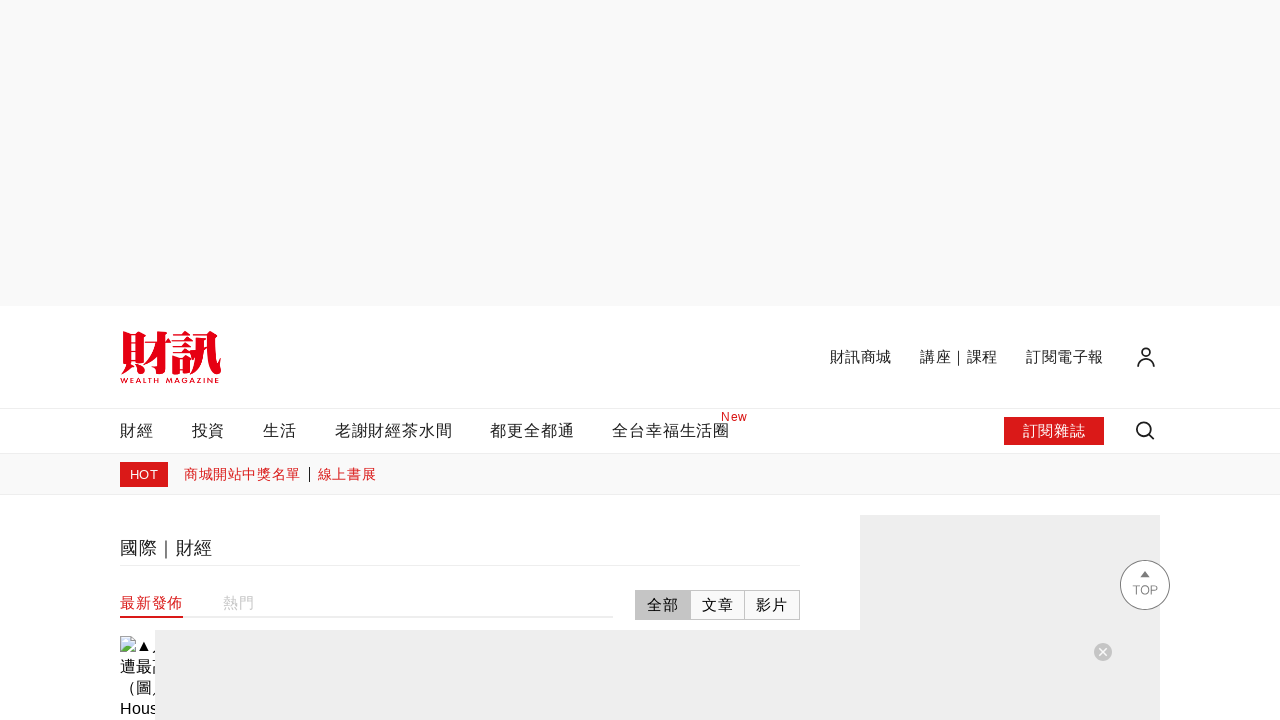

Clicked 'load more' button '想看更多' at (460, 360) on button:has-text("想看更多")
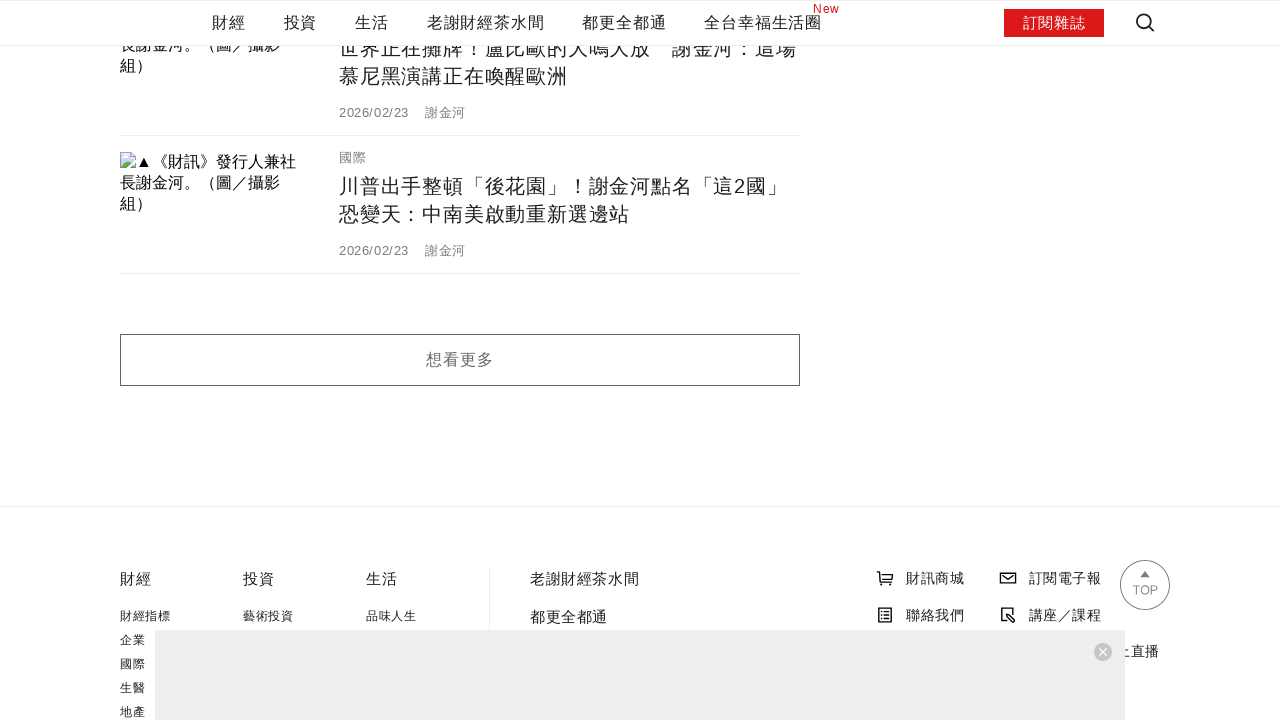

Waited 2000ms for content to load after clicking load more button
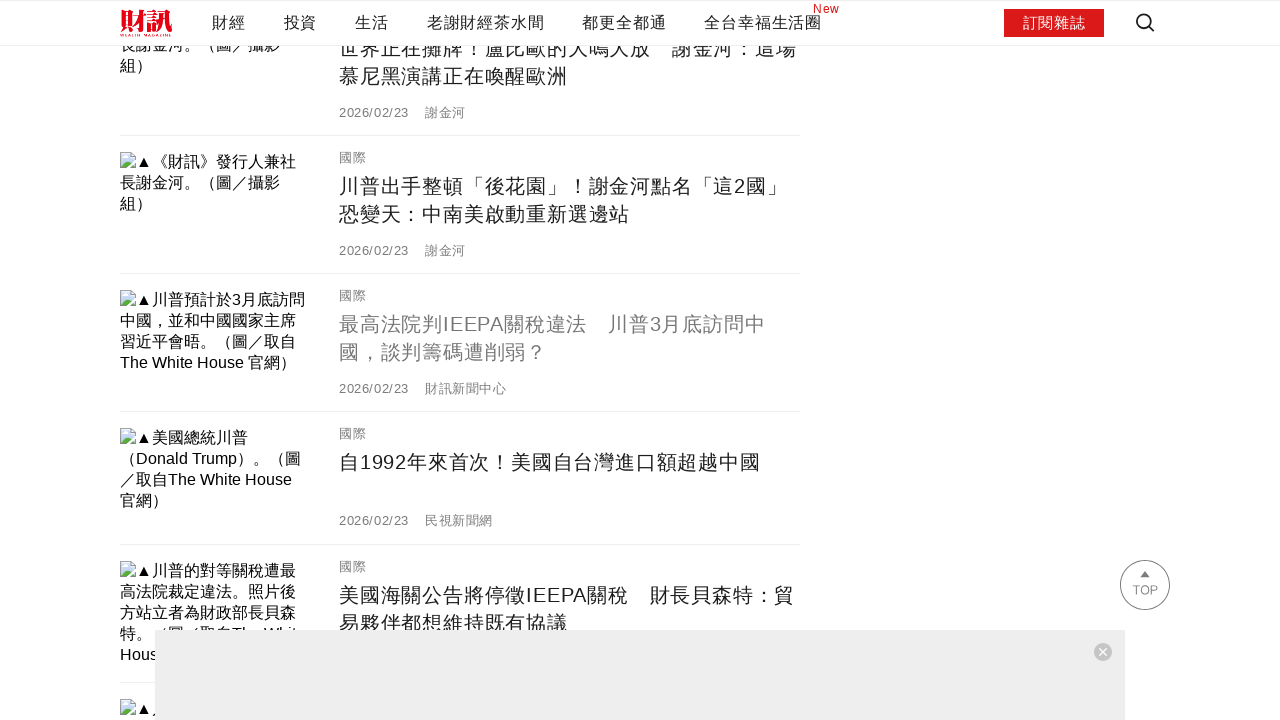

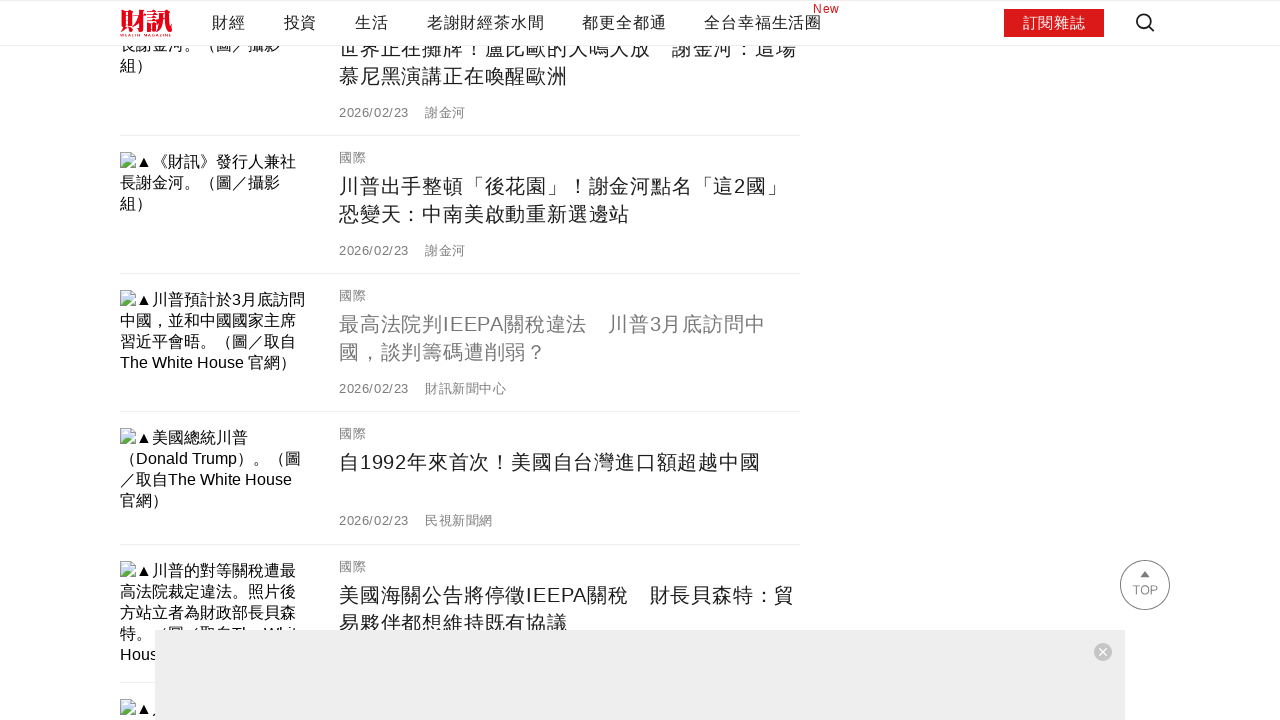